Tests drag and drop functionality by dragging an element and dropping it onto a target area within an iframe

Starting URL: https://jqueryui.com/droppable/

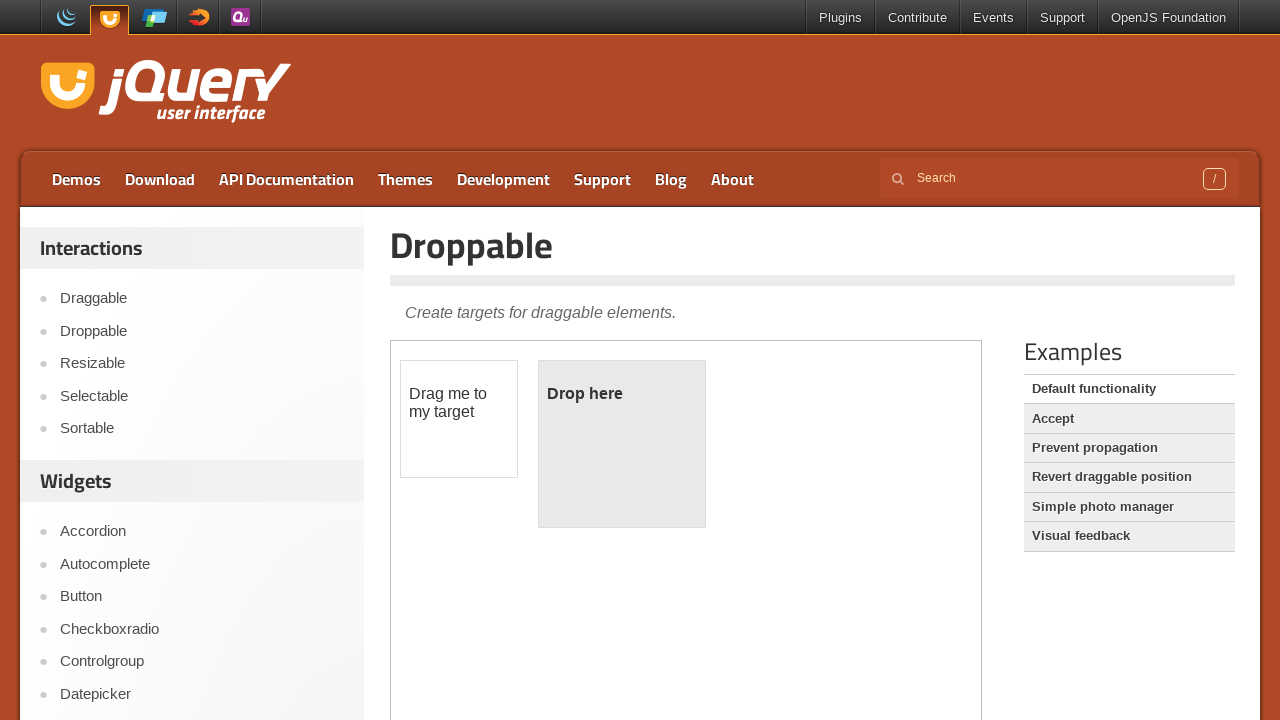

Located the iframe containing drag and drop demo
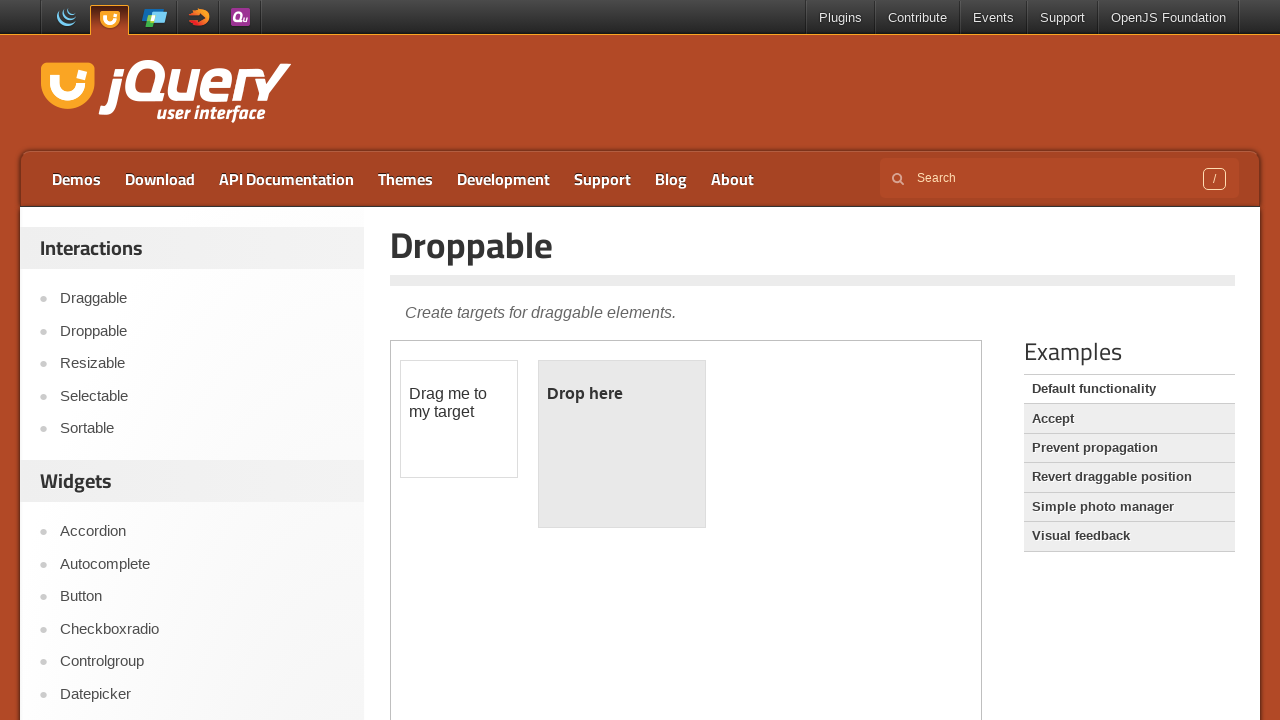

Located the draggable element within the iframe
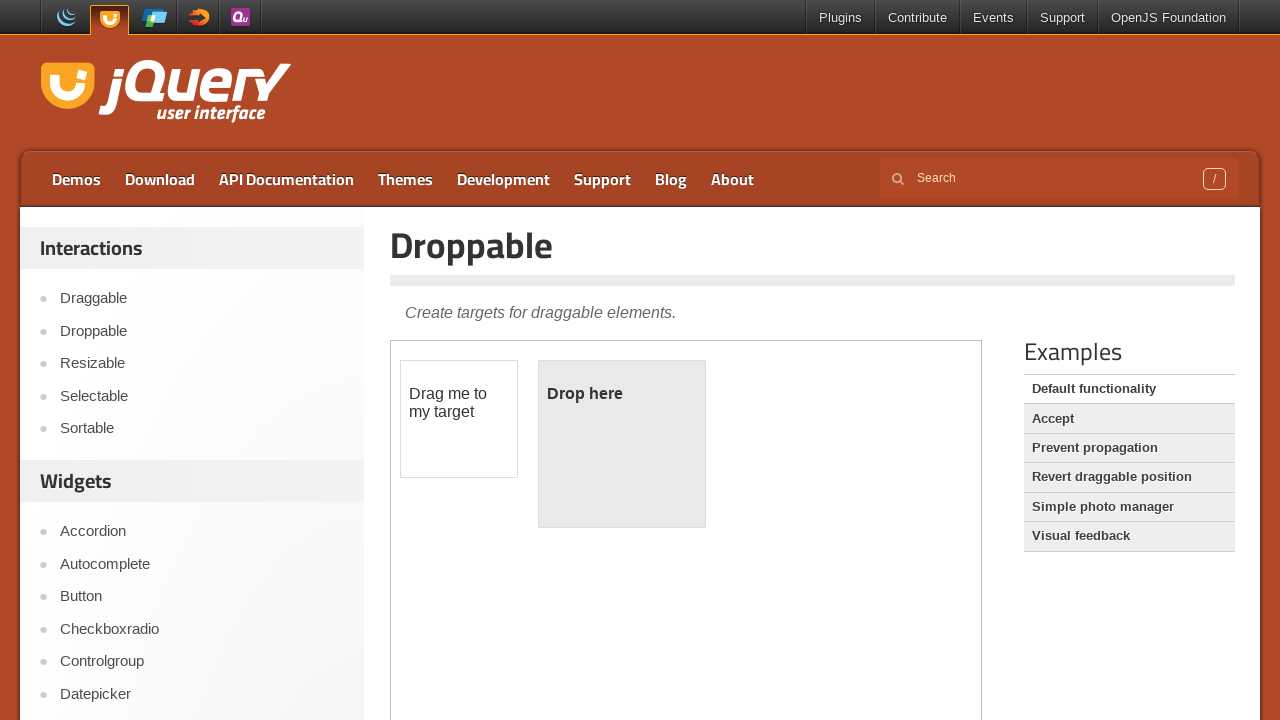

Located the droppable target area within the iframe
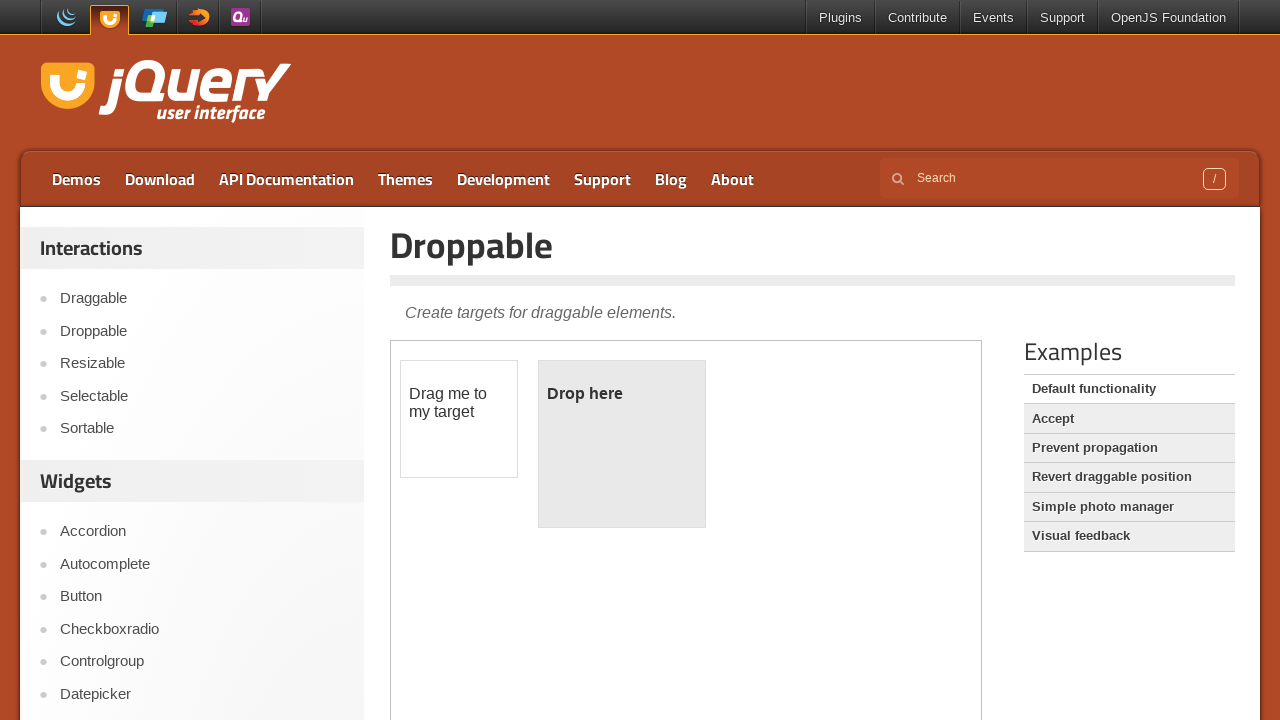

Dragged the draggable element and dropped it onto the droppable target area at (622, 444)
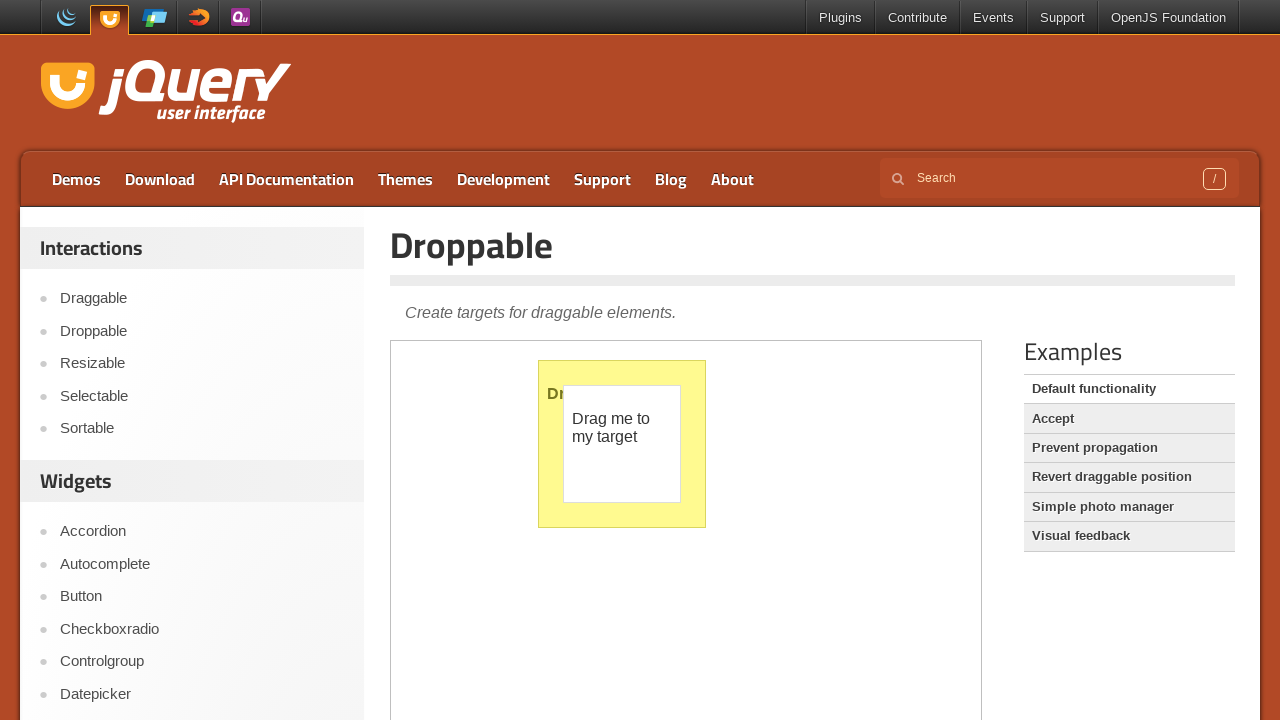

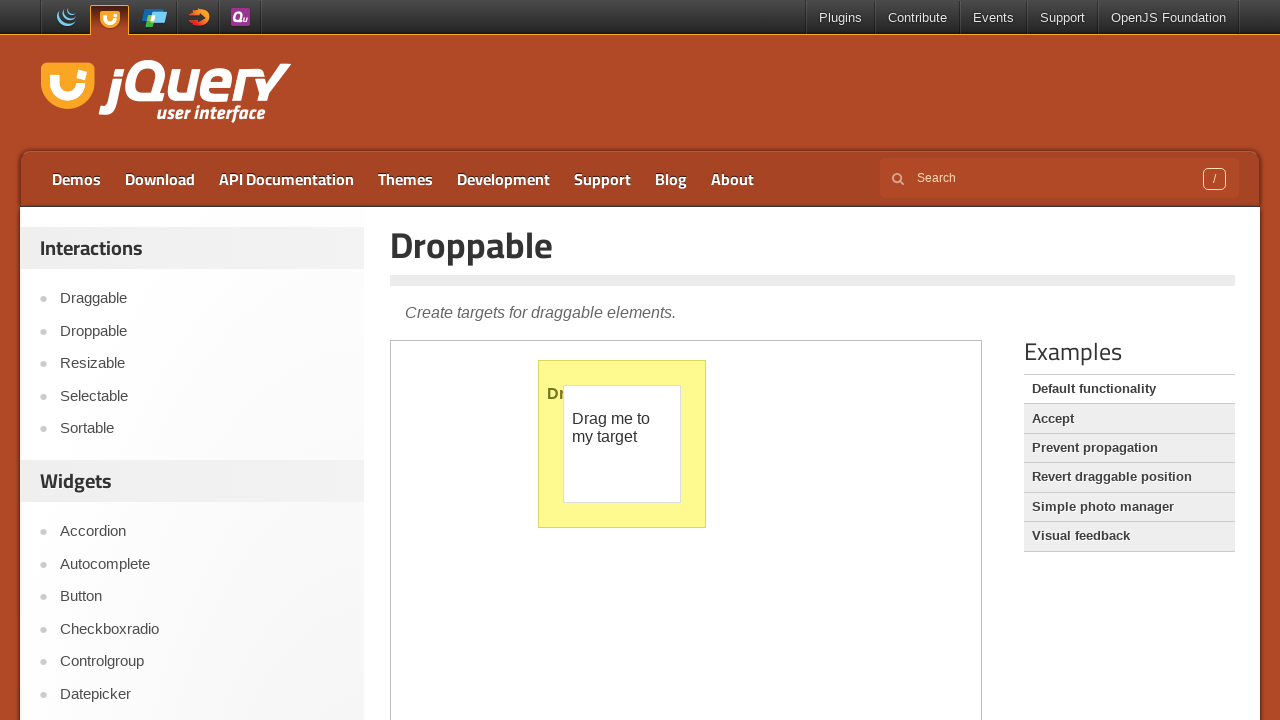